Tests click and hold functionality on a horizontal slider element by clicking, dragging it 10 pixels to the right, and releasing.

Starting URL: https://the-internet.herokuapp.com/horizontal_slider

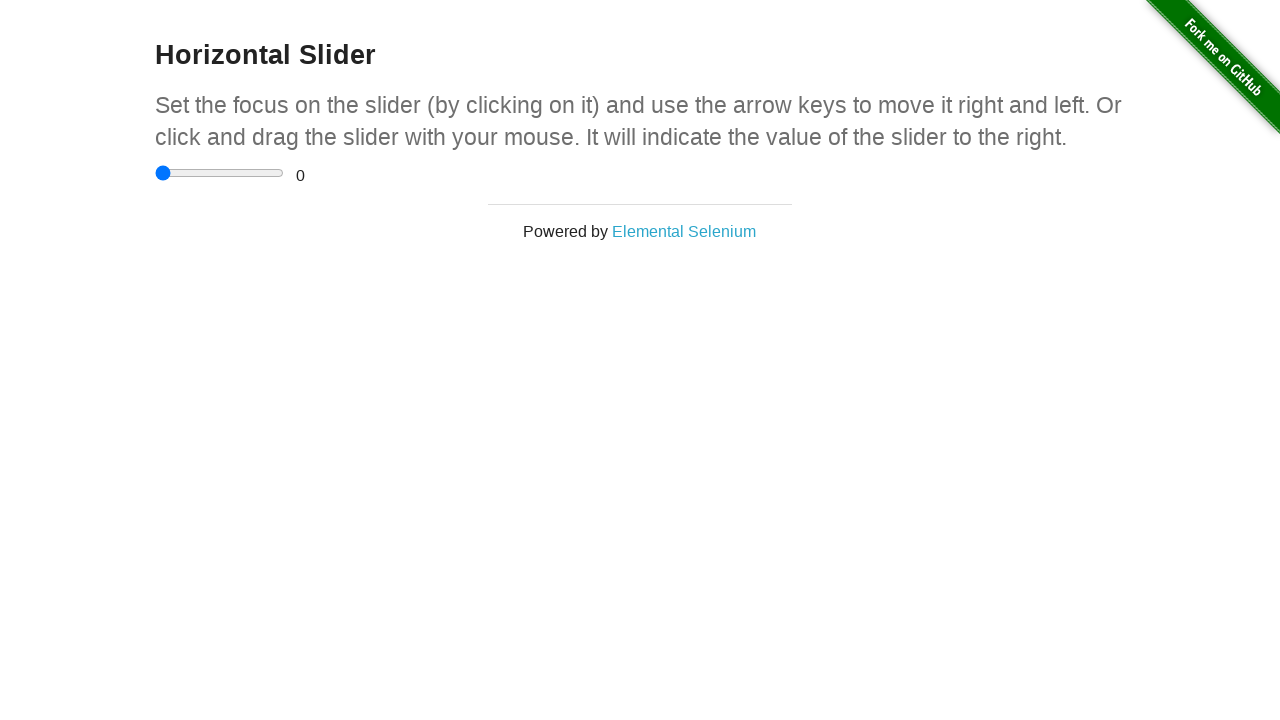

Located the horizontal slider element
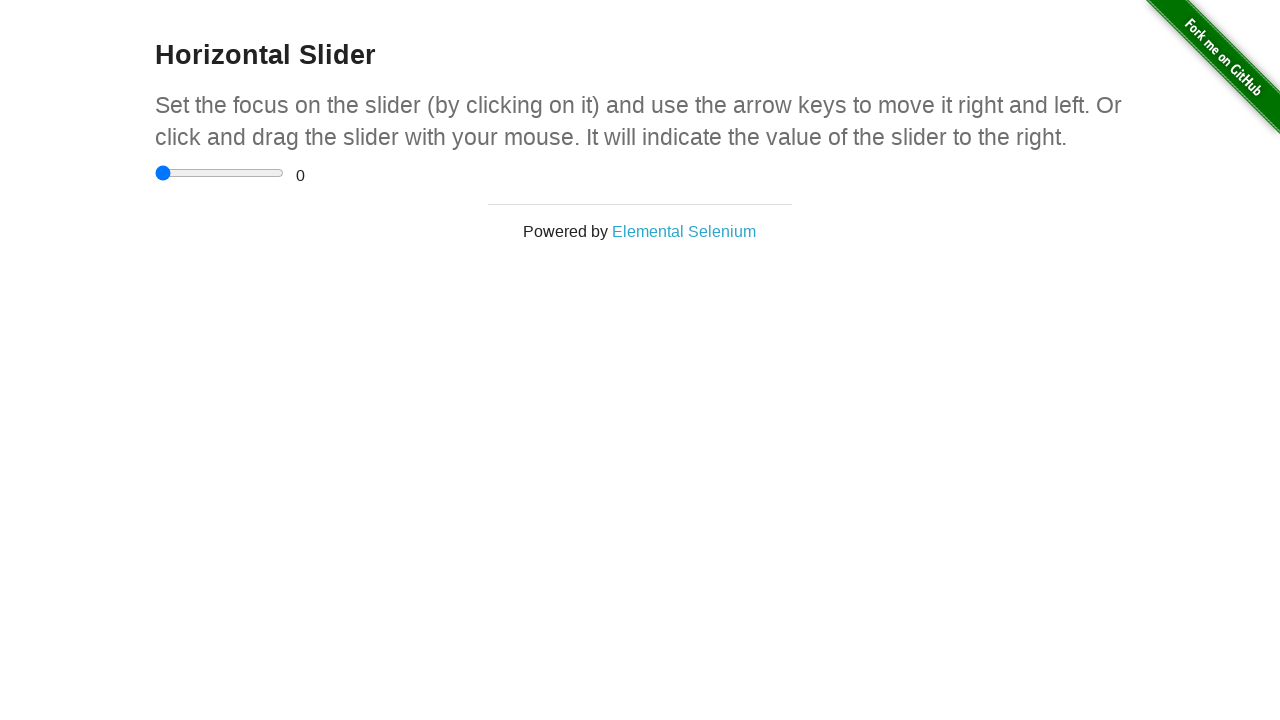

Retrieved bounding box of the slider element
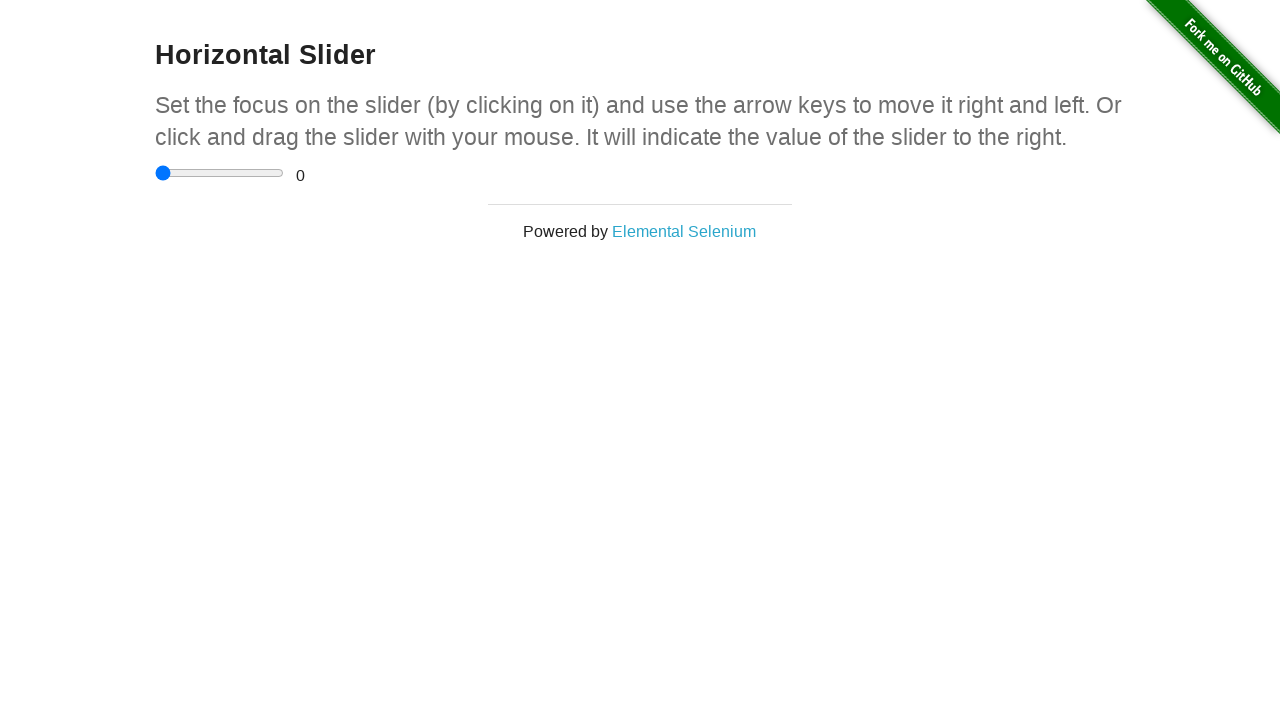

Calculated center coordinates of the slider
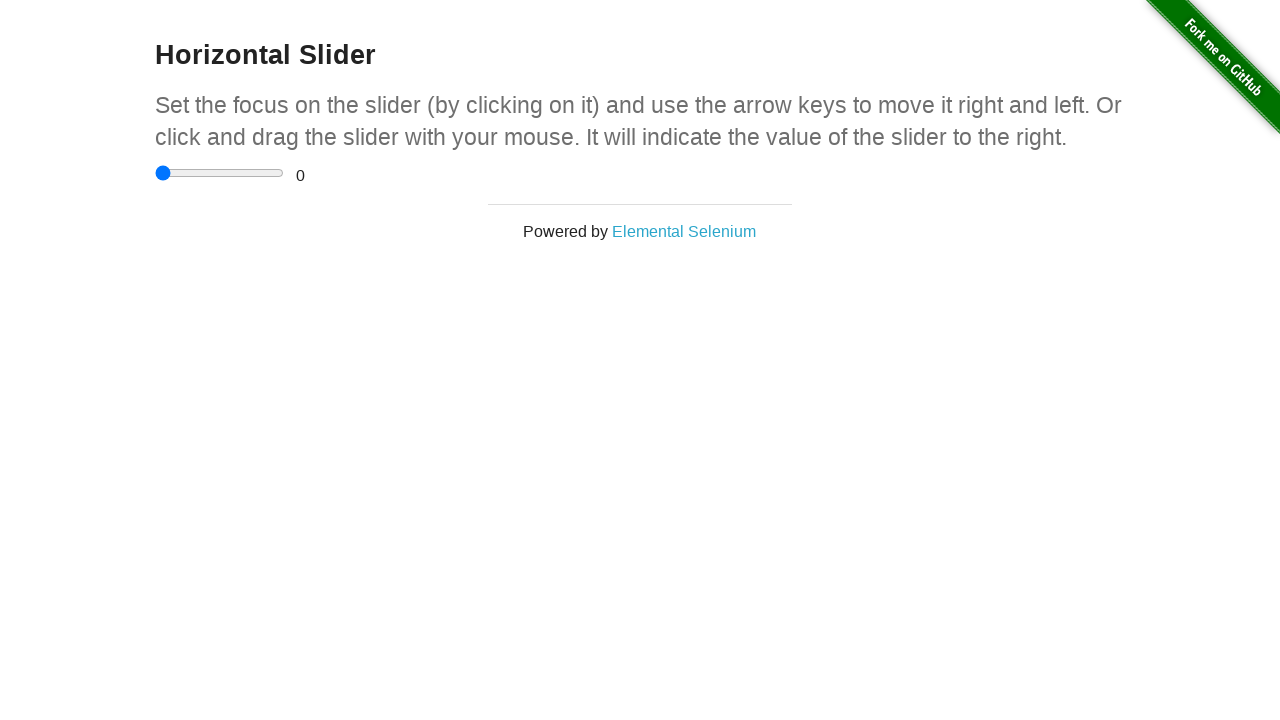

Moved mouse to center of the slider at (220, 173)
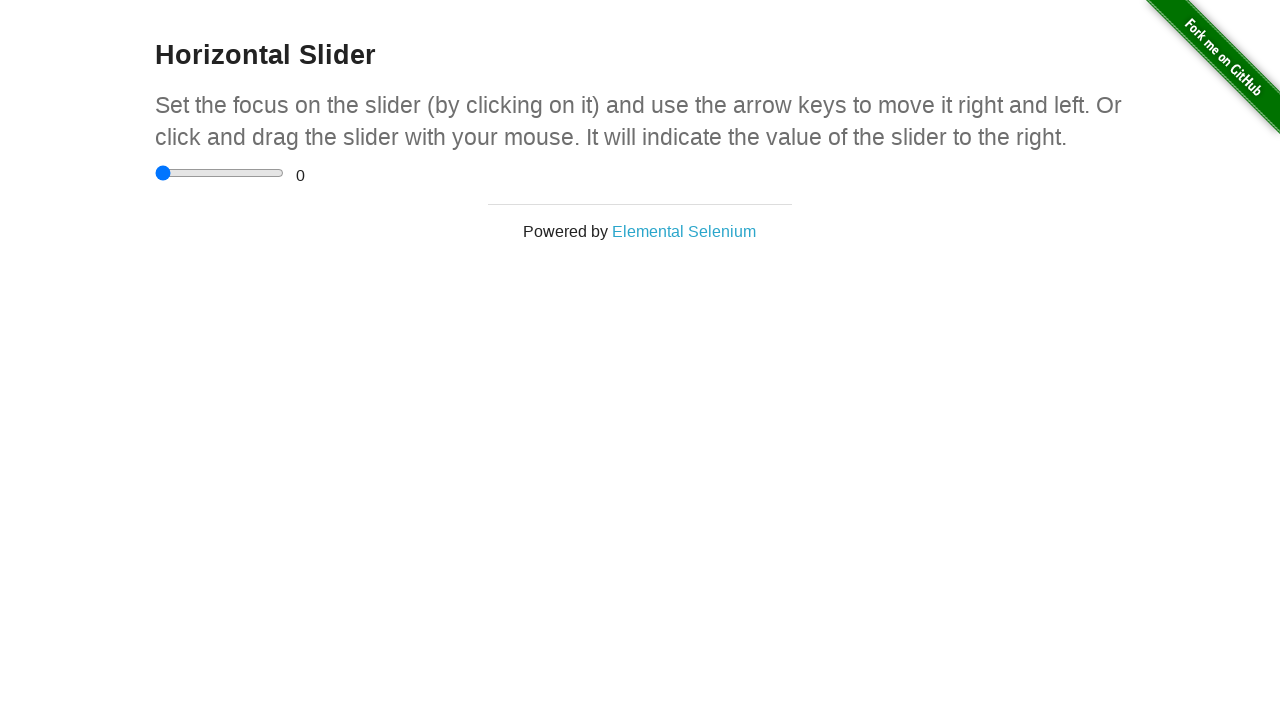

Pressed and held mouse button on the slider at (220, 173)
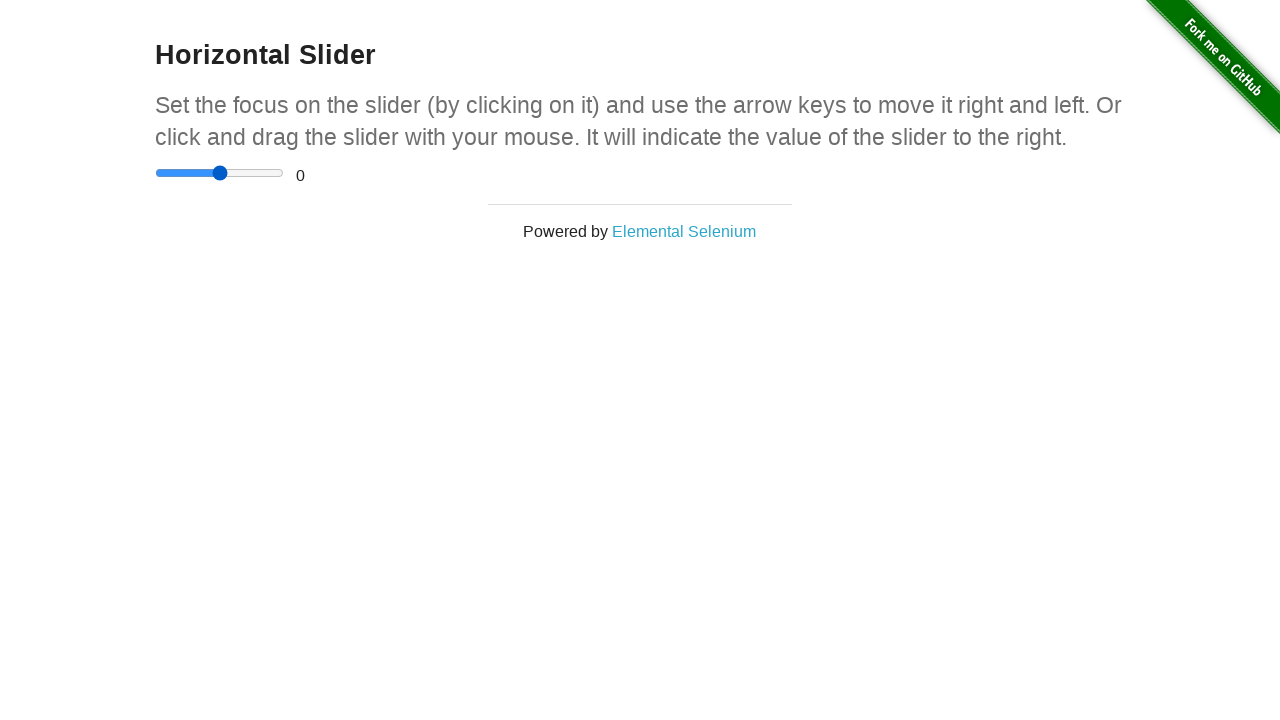

Dragged slider 10 pixels to the right while holding at (230, 173)
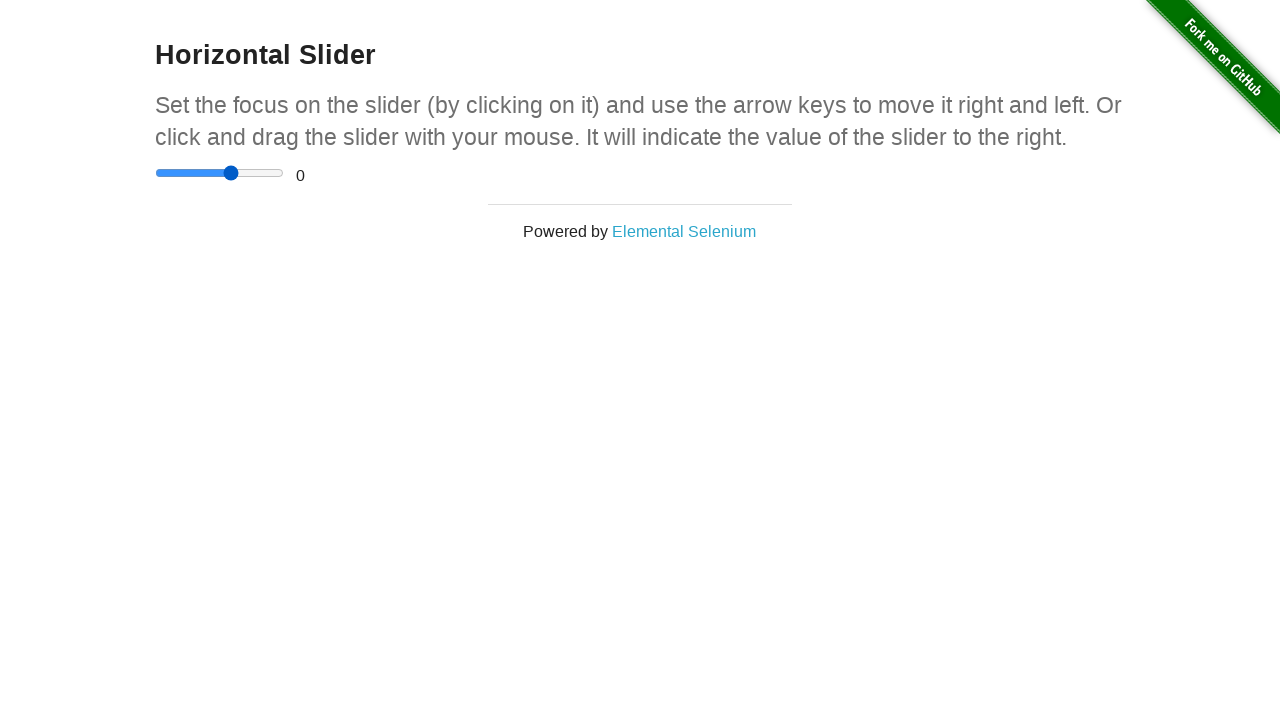

Released mouse button to complete drag operation at (230, 173)
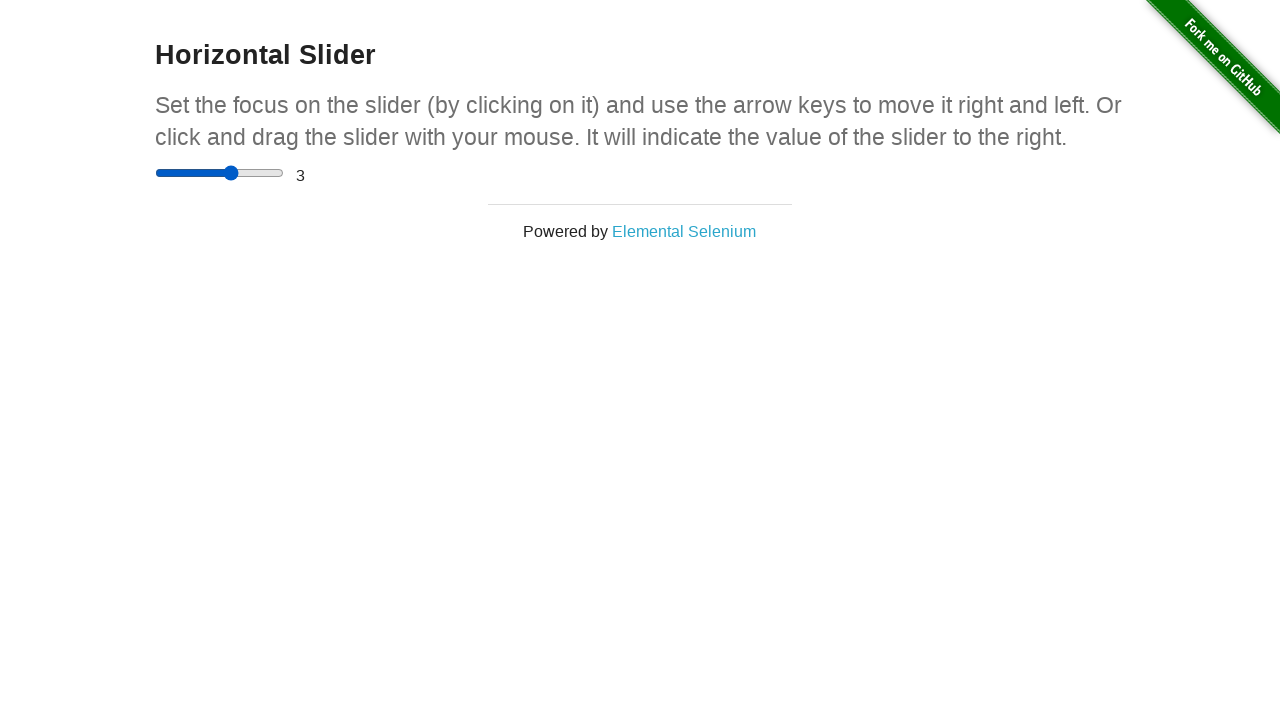

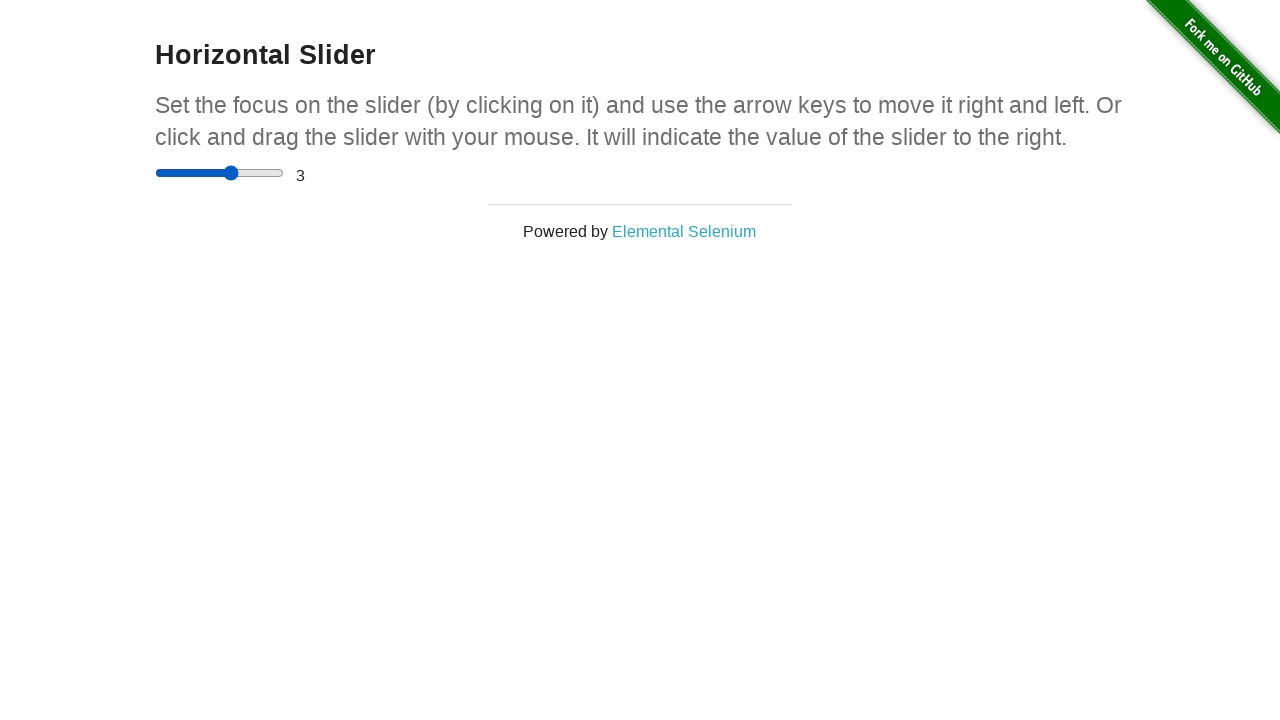